Tests mobile menu functionality by clicking hamburger menu button on mobile viewport

Starting URL: https://3mpwrapp.github.io

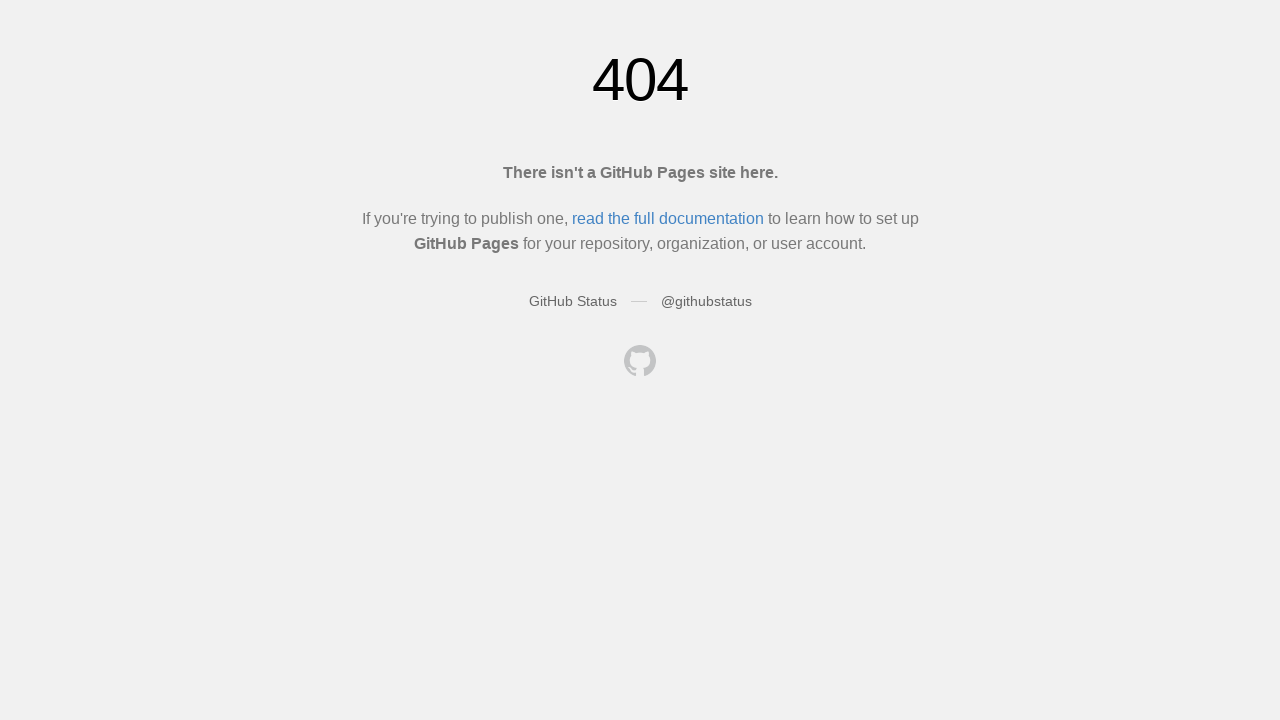

Set mobile viewport to 375x667 pixels
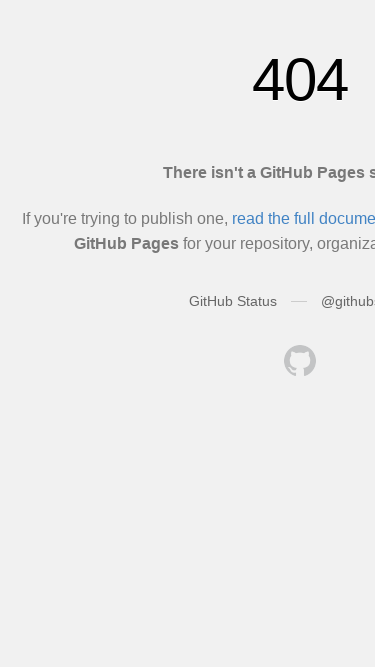

Reloaded page to apply mobile viewport
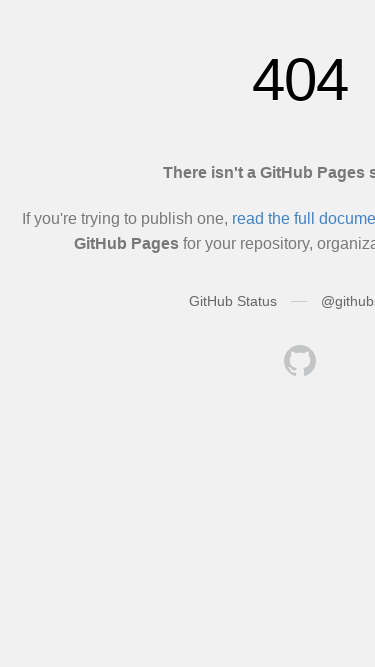

Located hamburger menu button
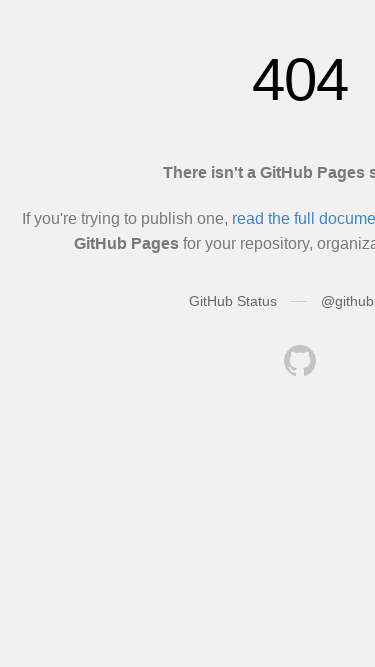

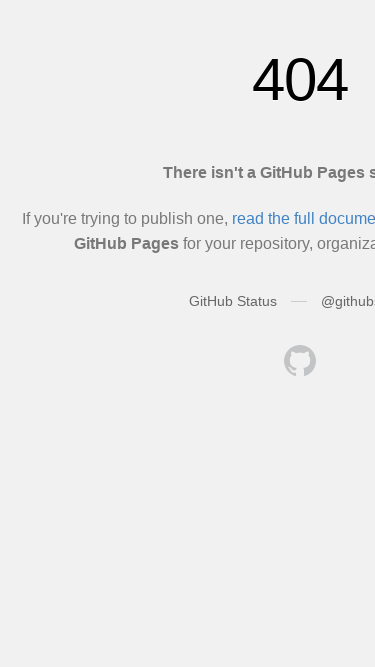